Tests AJAX functionality by clicking a button that triggers an AJAX request and waiting for the response data to load on the page

Starting URL: http://uitestingplayground.com/ajax

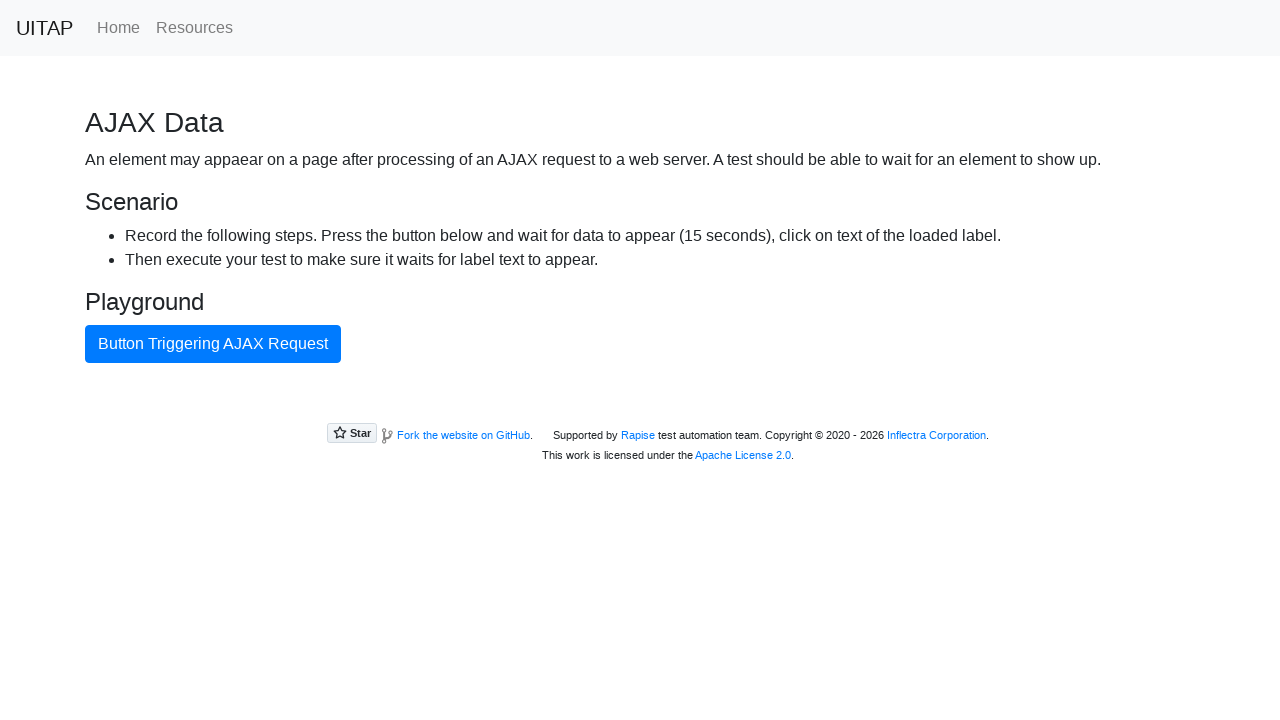

Clicked AJAX button to trigger the request at (213, 344) on #ajaxButton
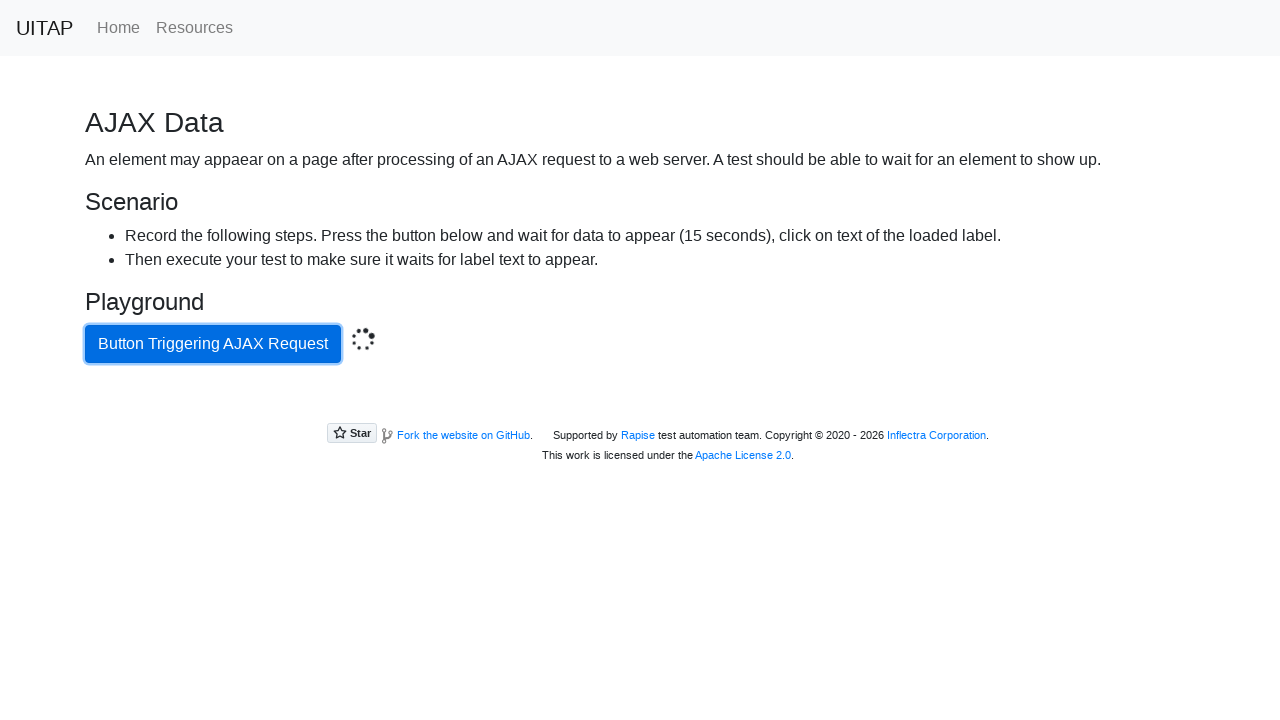

AJAX response data loaded successfully on the page
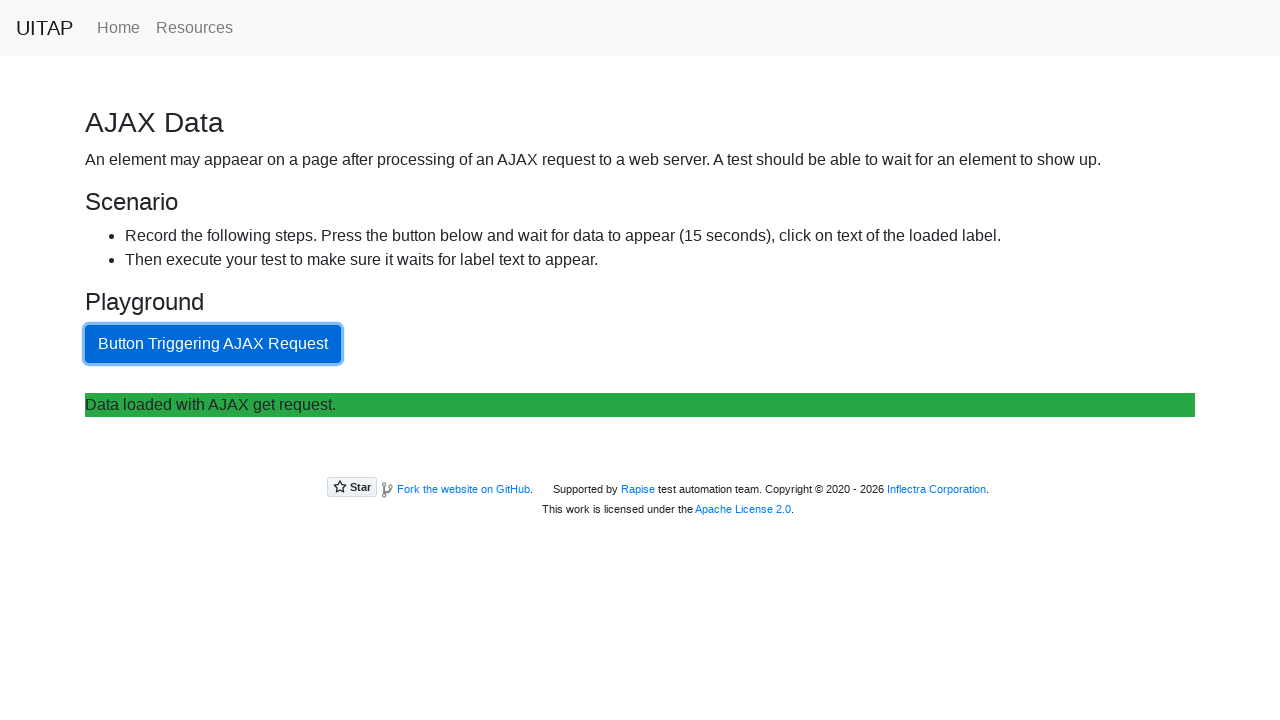

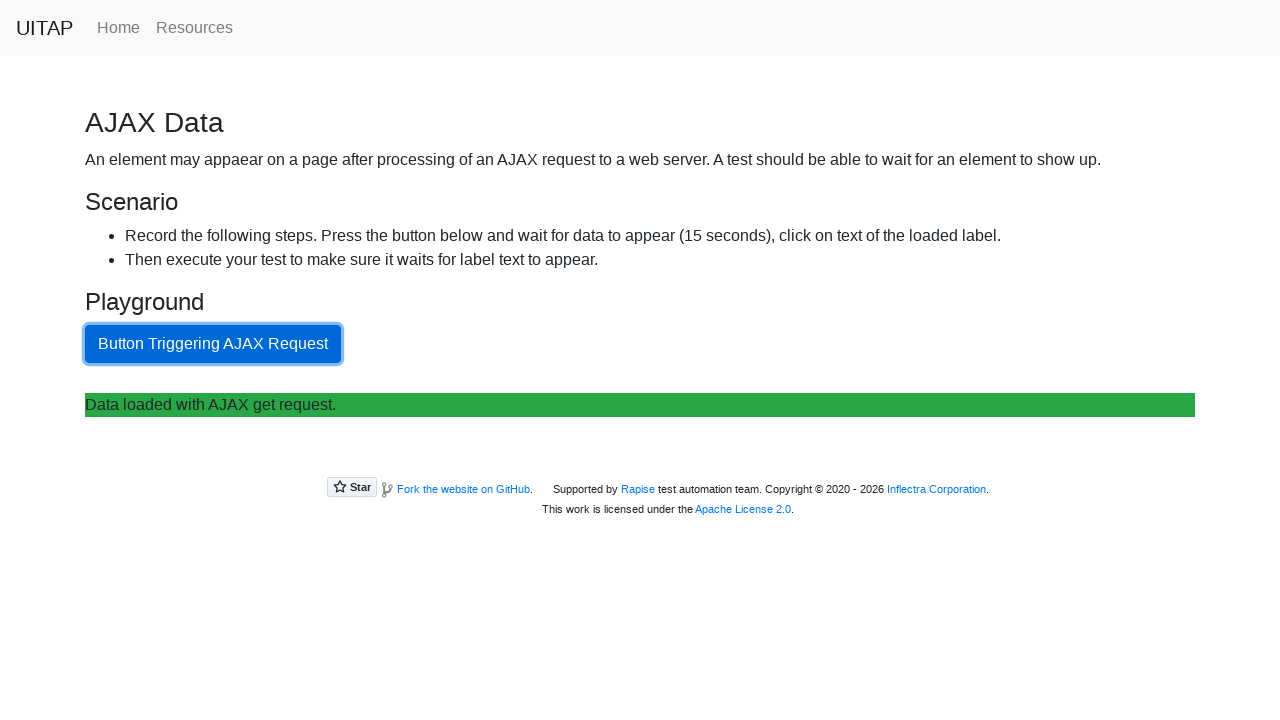